Tests editing a todo item by double-clicking to enter edit mode, changing the text, and confirming the update

Starting URL: https://demo.playwright.dev/todomvc

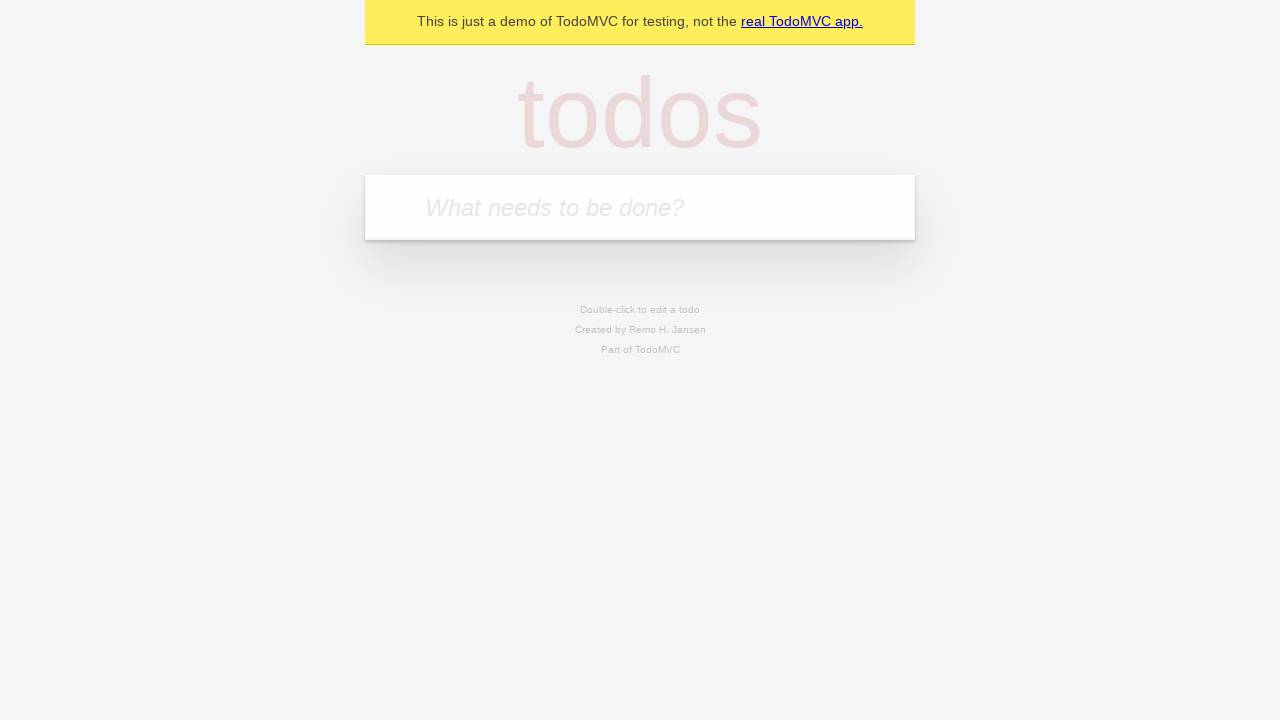

Filled new todo input with 'Editable Todo Item' on .new-todo
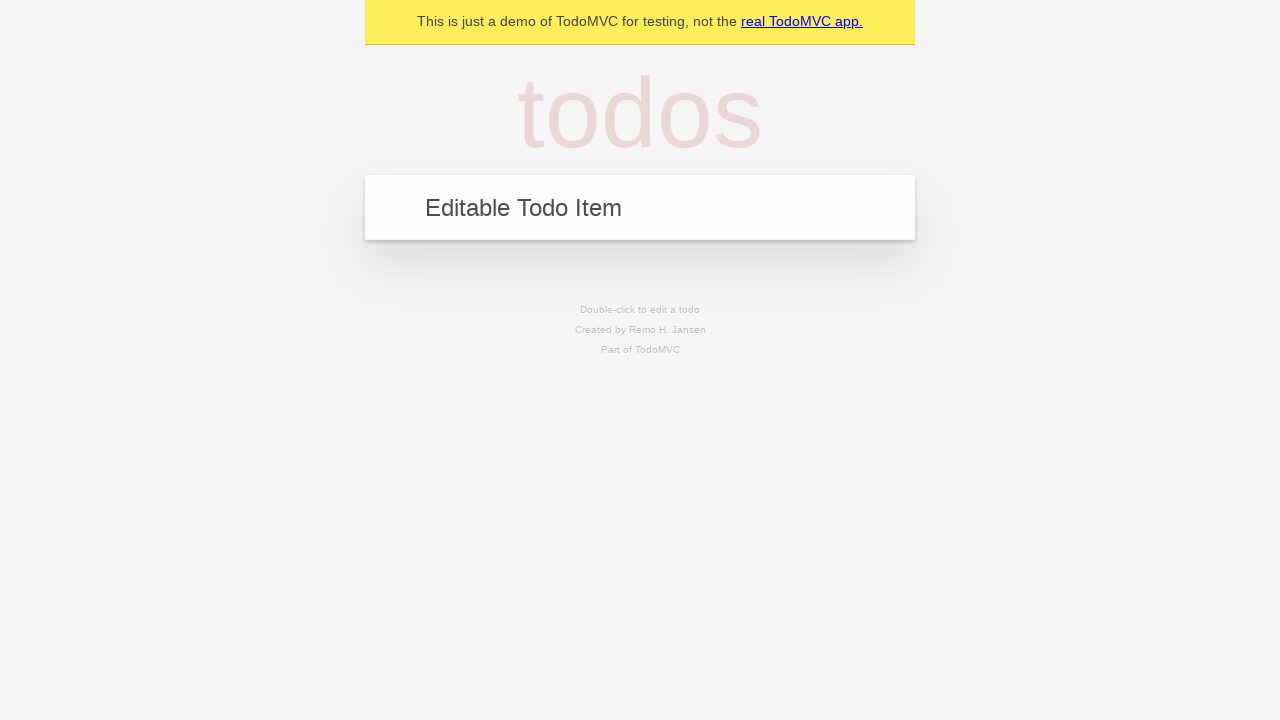

Pressed Enter to create the todo item on .new-todo
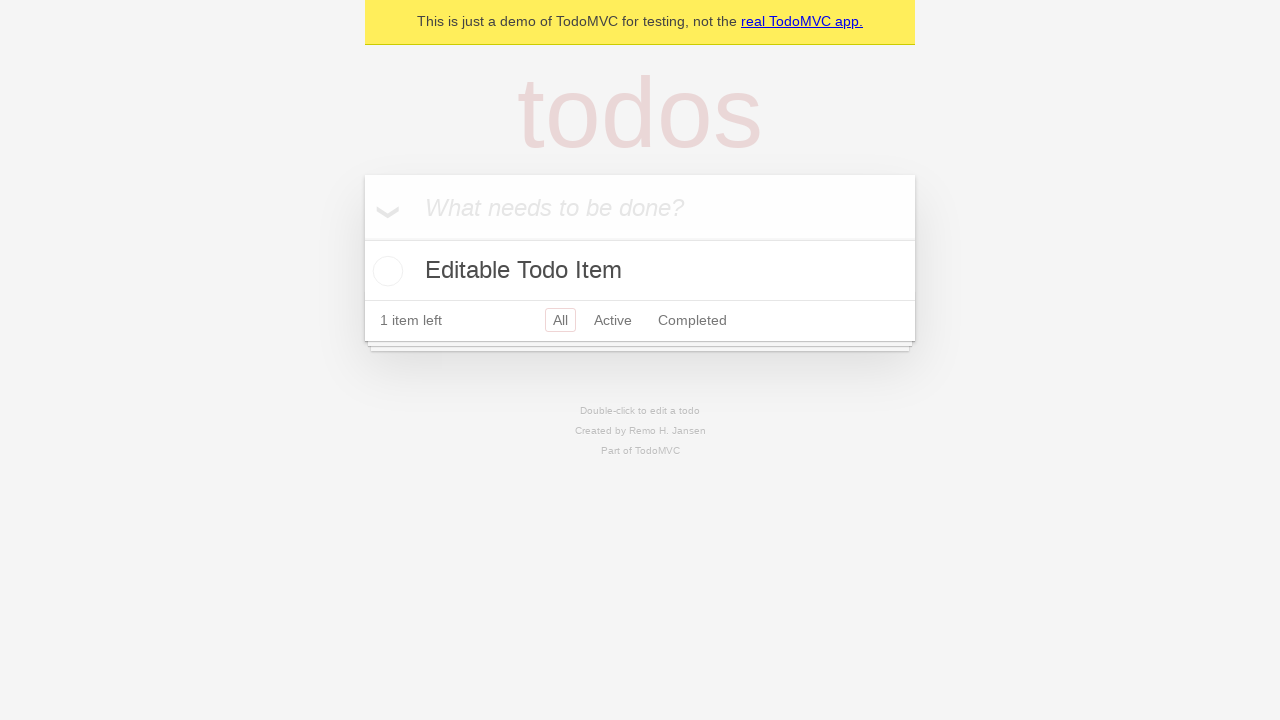

Double-clicked todo item to enter edit mode at (640, 271) on .todo-list li >> nth=0
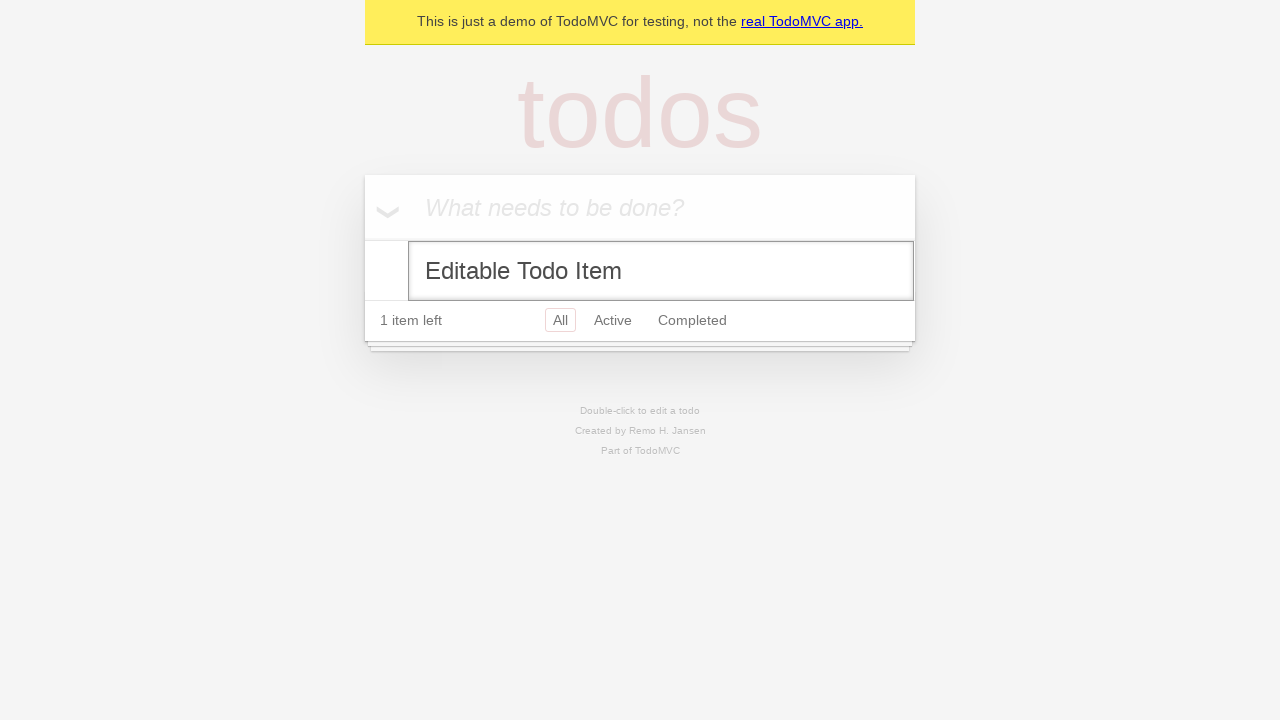

Changed todo text to 'Updated Todo Item' on .todo-list li .edit
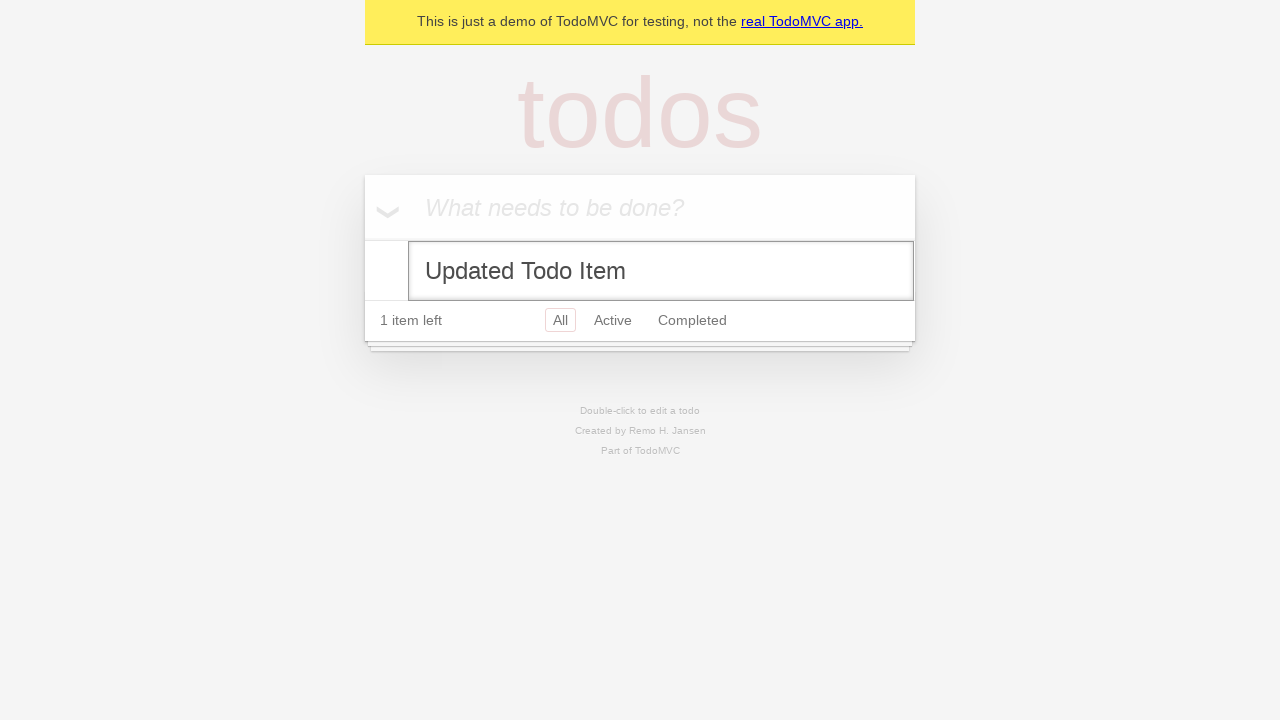

Pressed Enter to confirm the todo item update on .todo-list li .edit
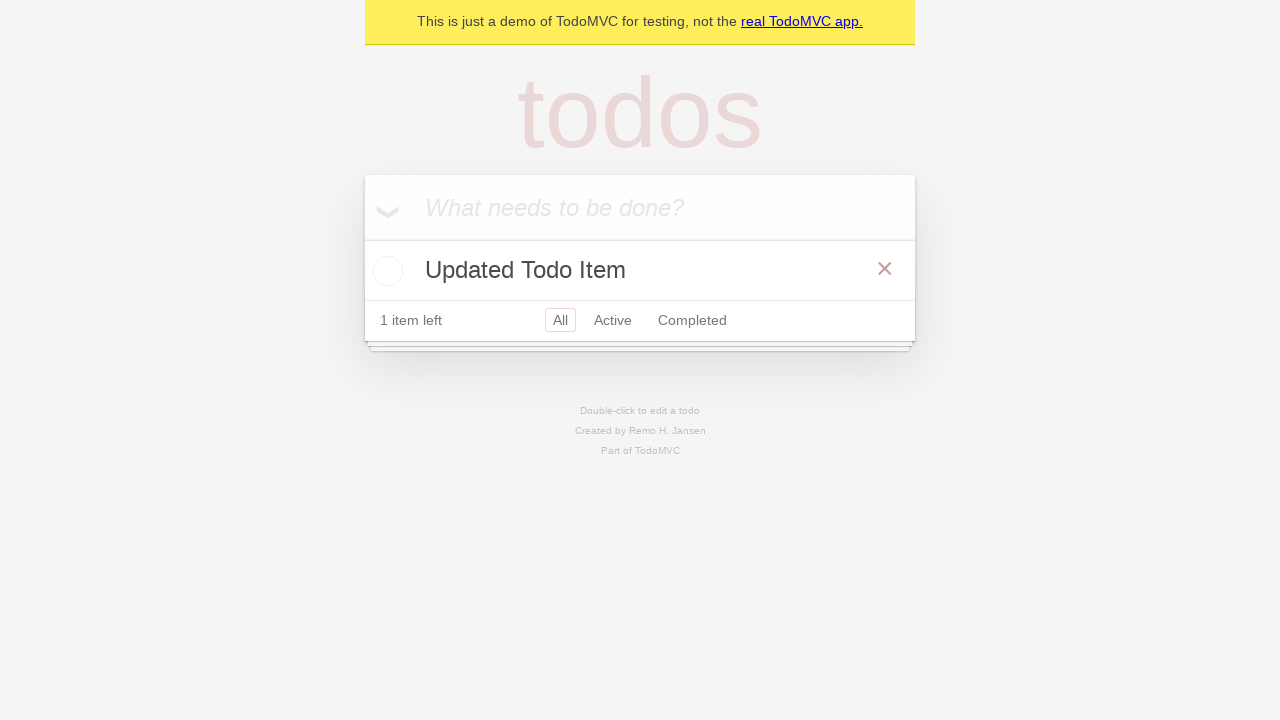

Verified that updated todo item is displayed in the list
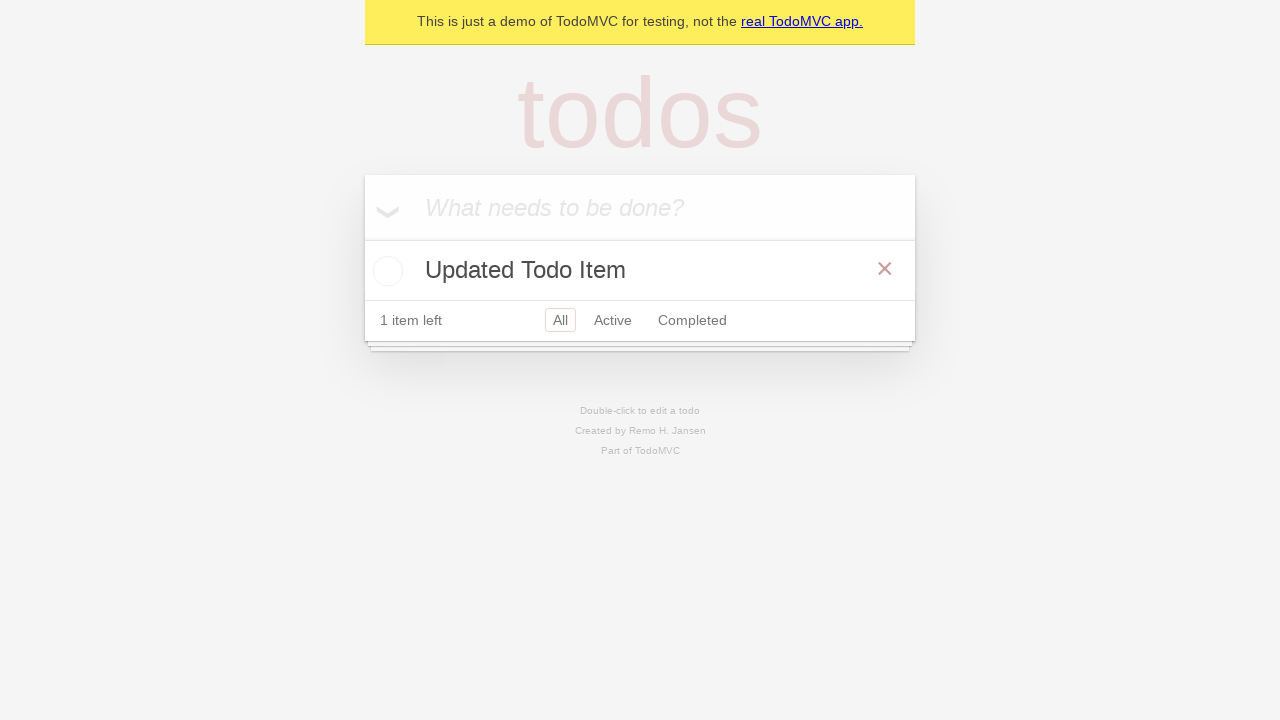

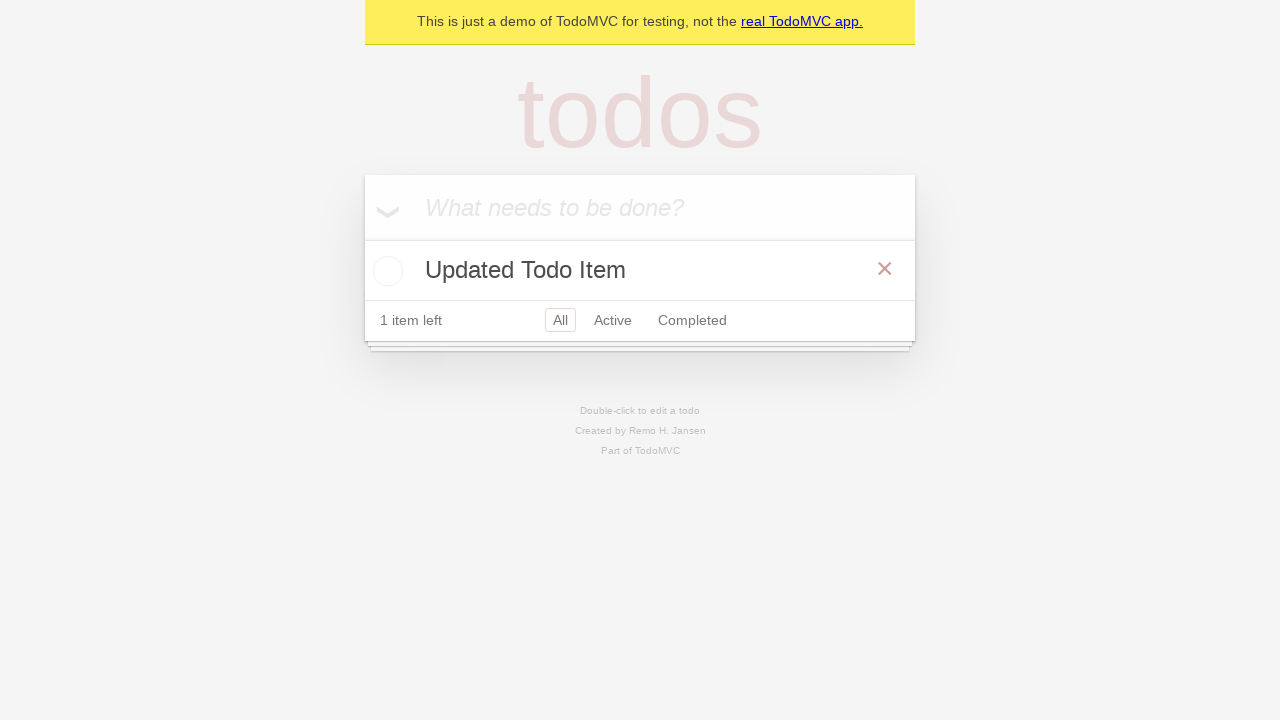